Demonstrates browser zoom functionality by navigating to a demo e-commerce site and adjusting the page zoom level to 50% and then 80% using JavaScript execution.

Starting URL: https://demo.nopcommerce.com

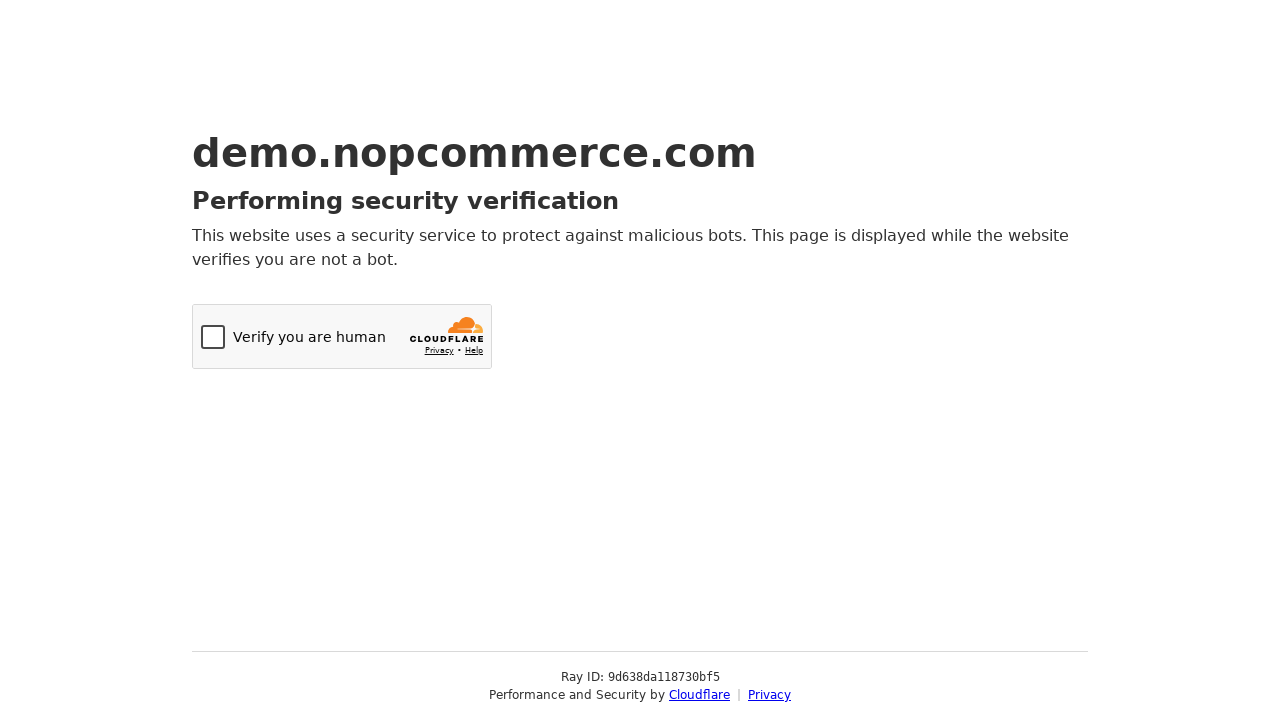

Set page zoom level to 50%
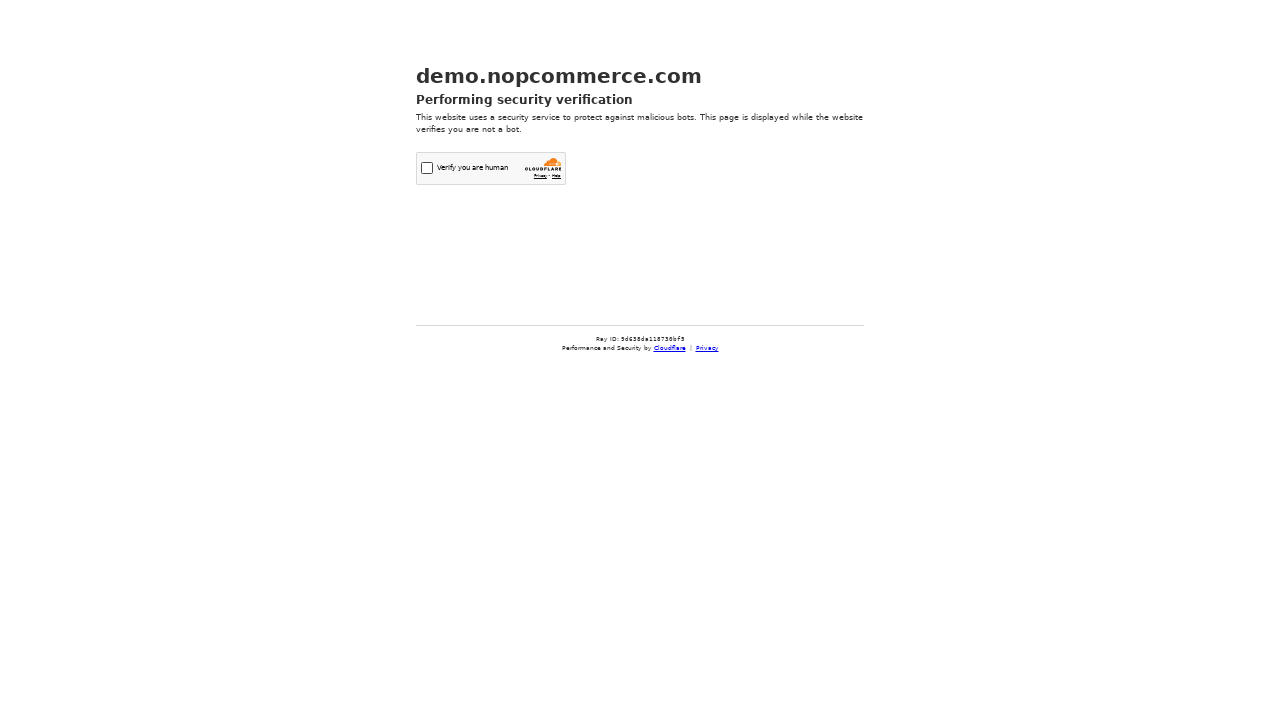

Waited 5 seconds to observe 50% zoom effect
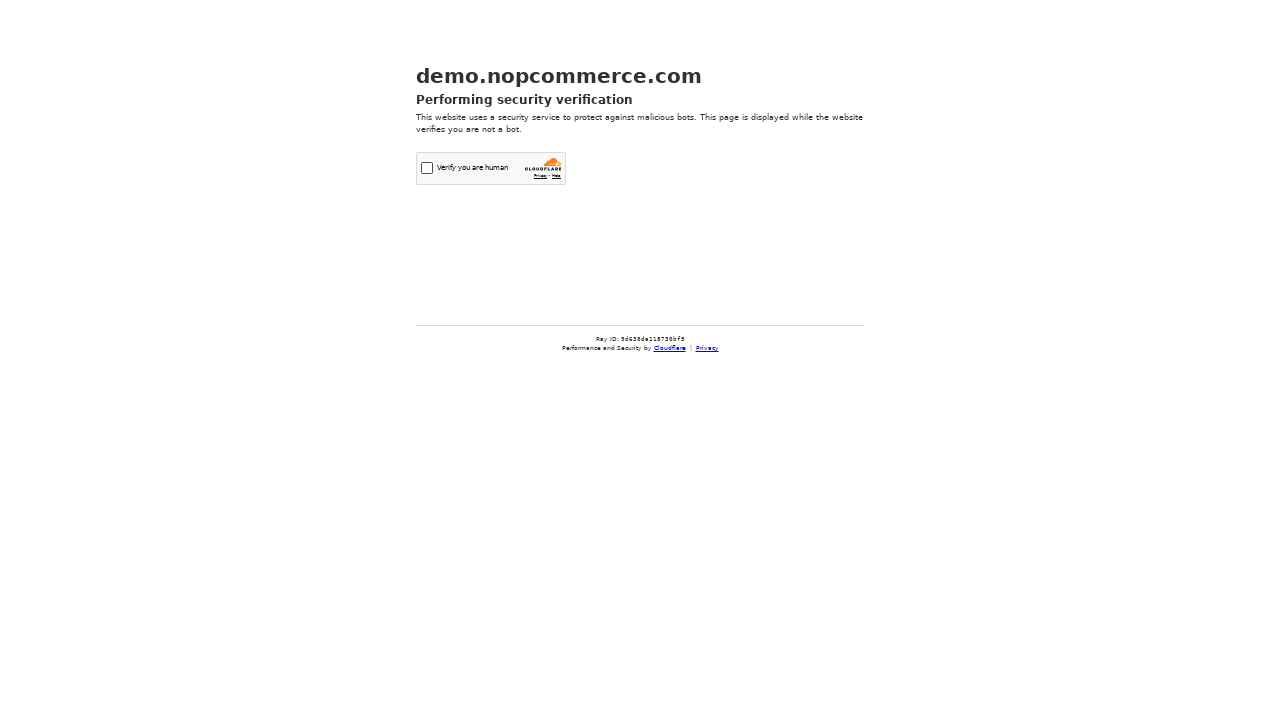

Set page zoom level to 80%
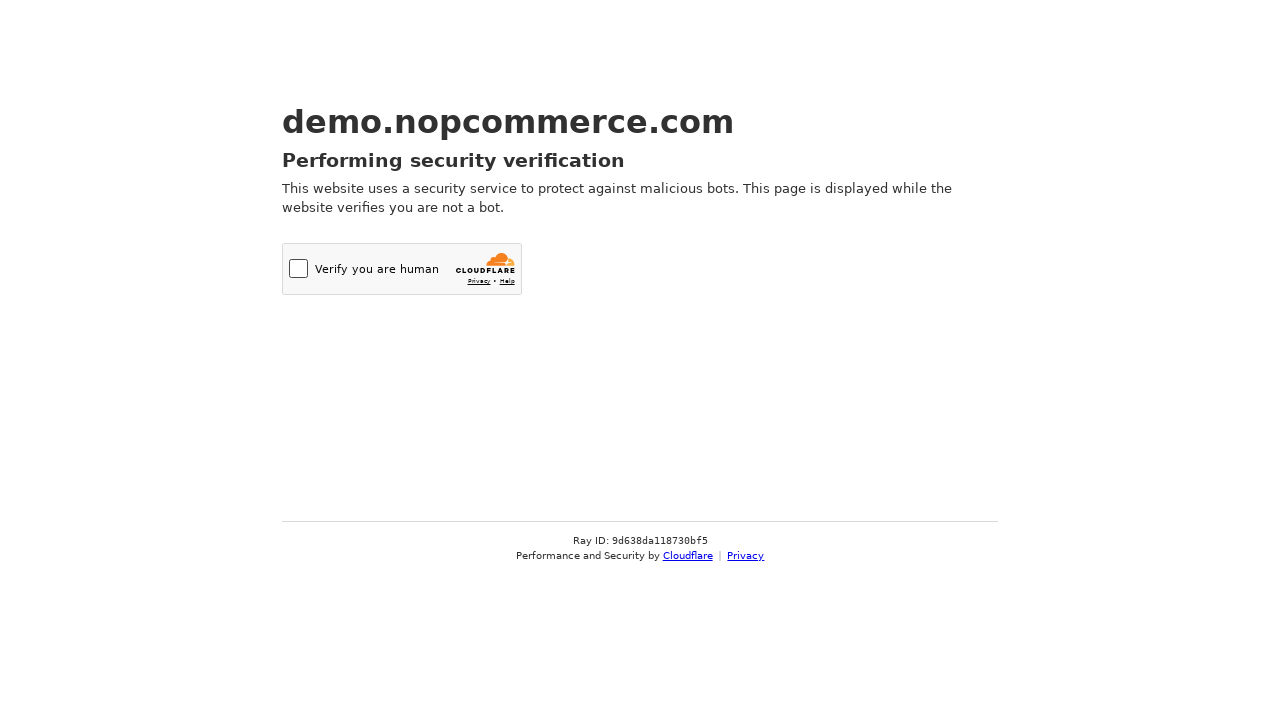

Waited 5 seconds to observe 80% zoom effect
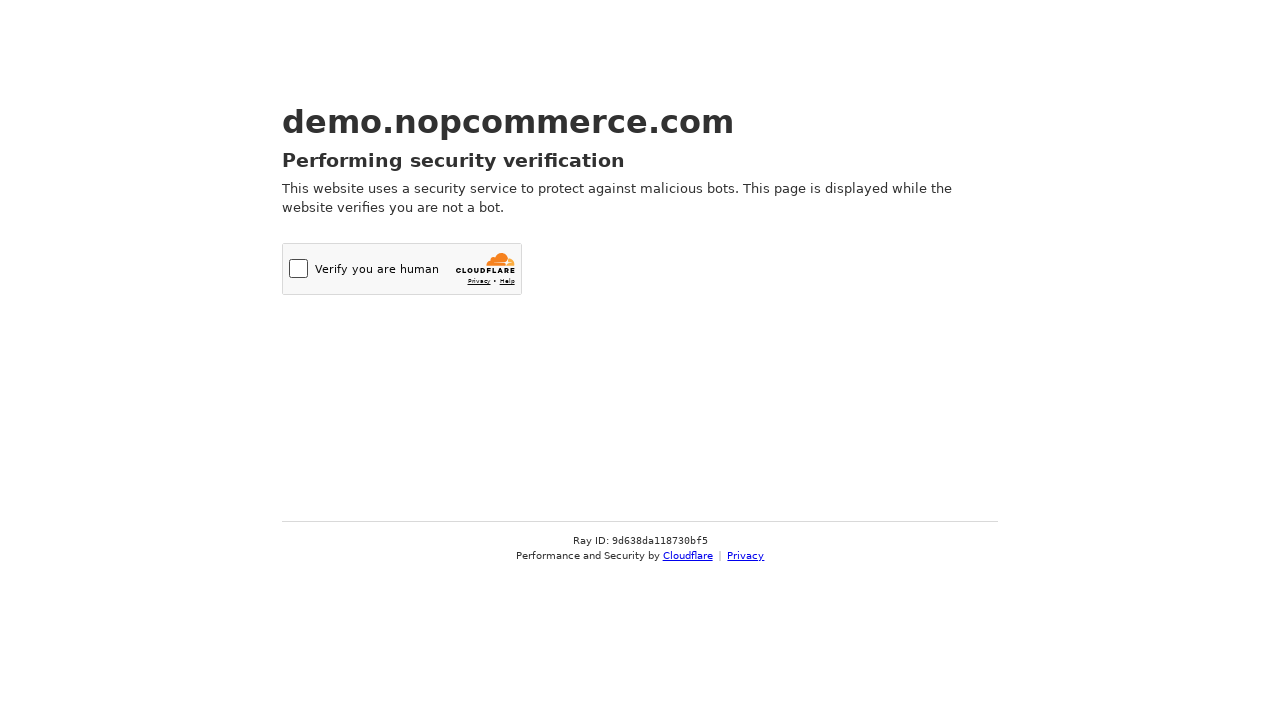

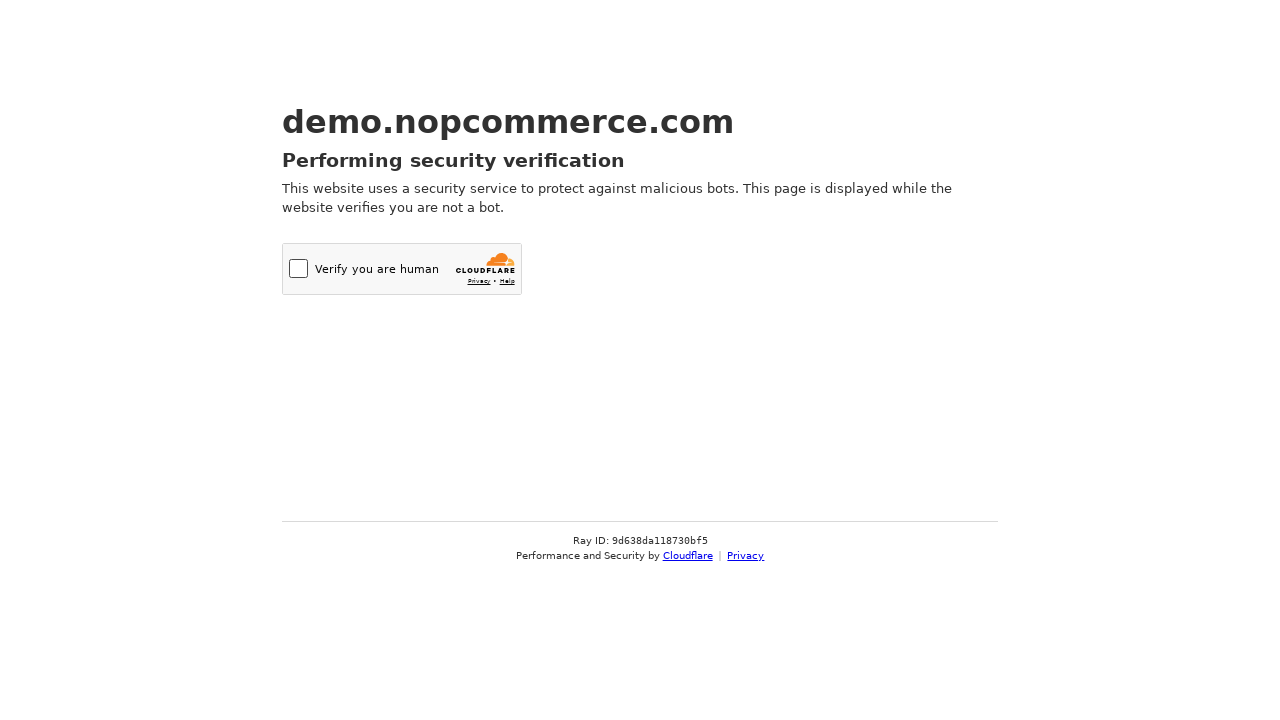